Tests the contact us form on Parabank by clicking the contact link, filling in name, email, phone, and message fields, then submitting the form.

Starting URL: https://parabank.parasoft.com/

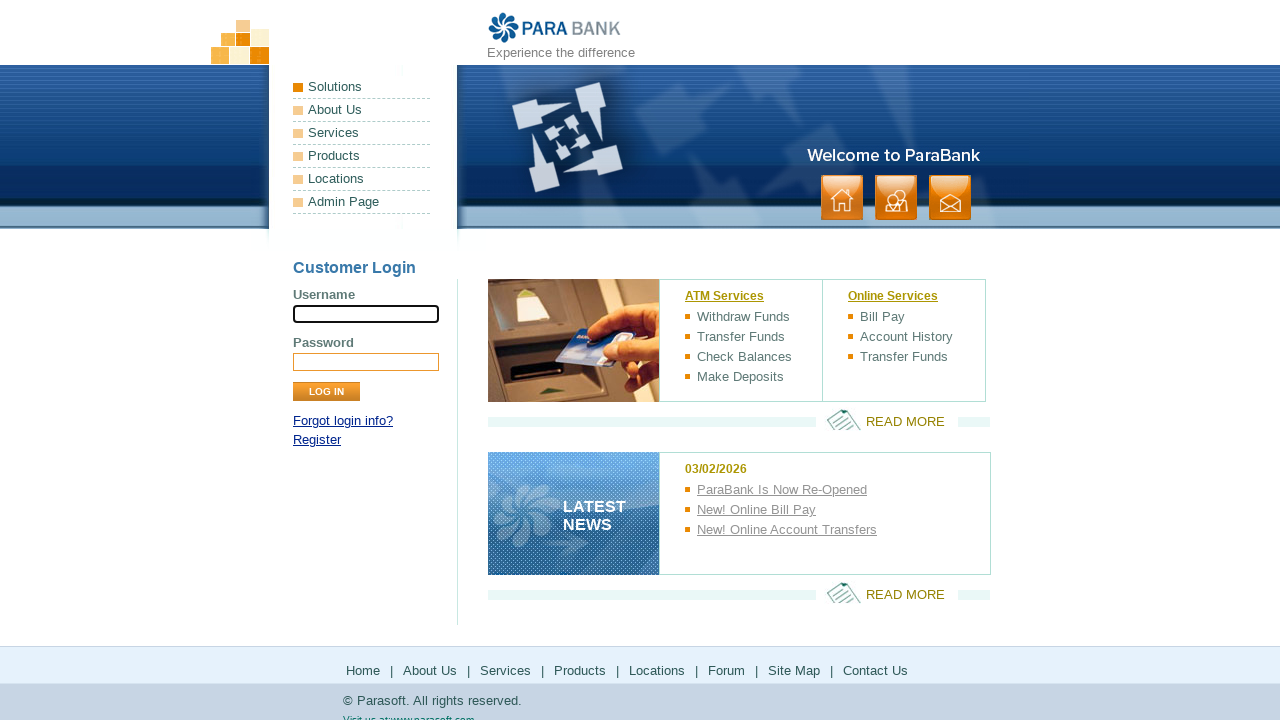

Clicked contact link at (950, 198) on a:has-text('contact')
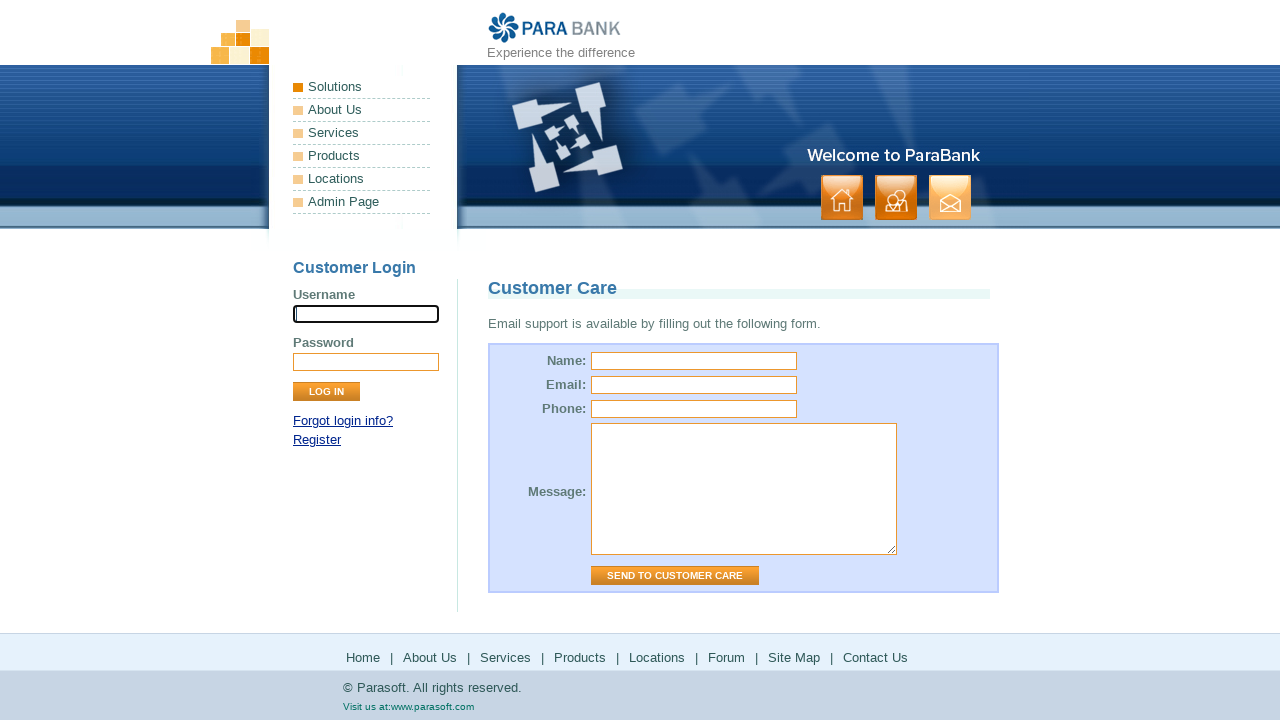

Contact form page loaded
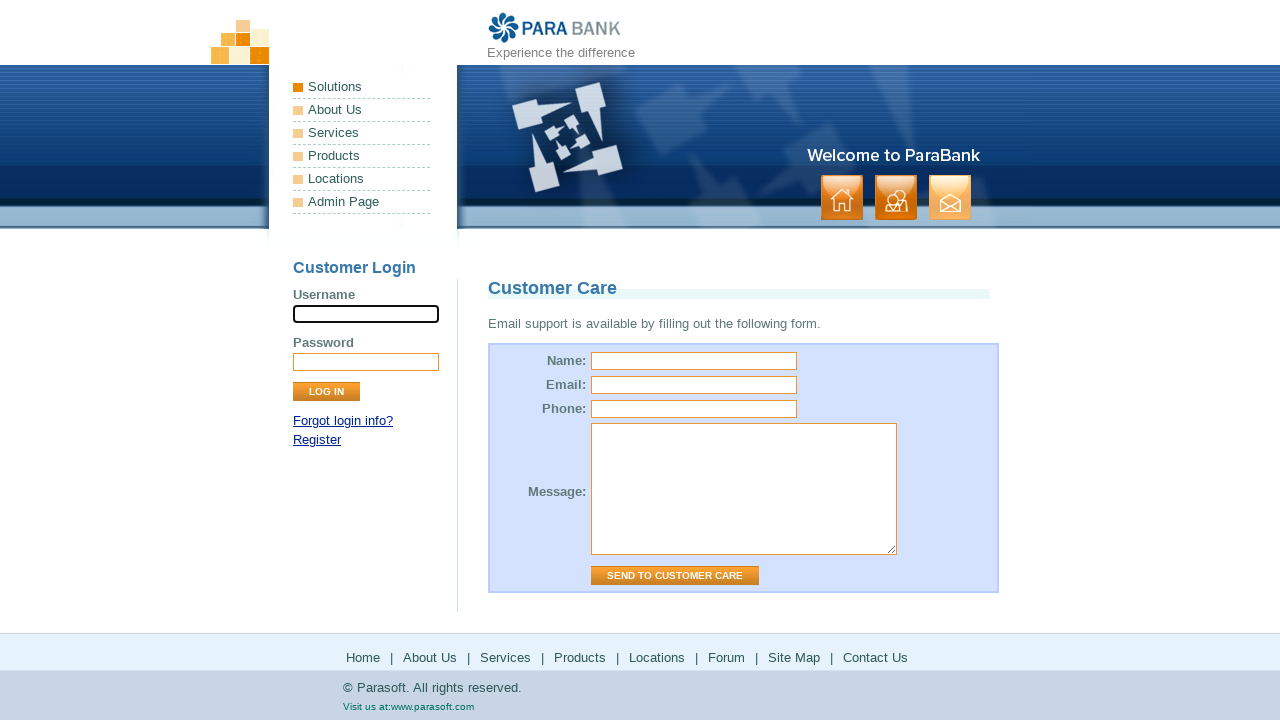

Filled name field with 'TestUser1' on input[name='name']
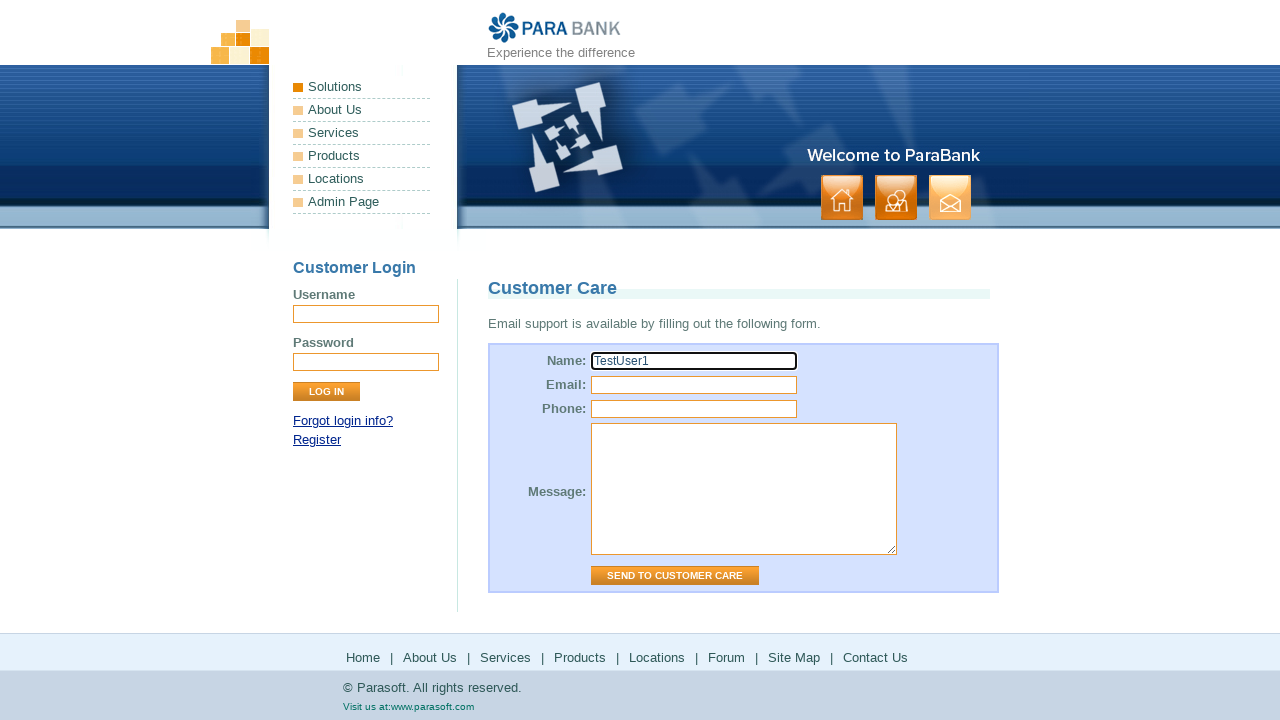

Filled email field with 'example@example.com' on input[name='email']
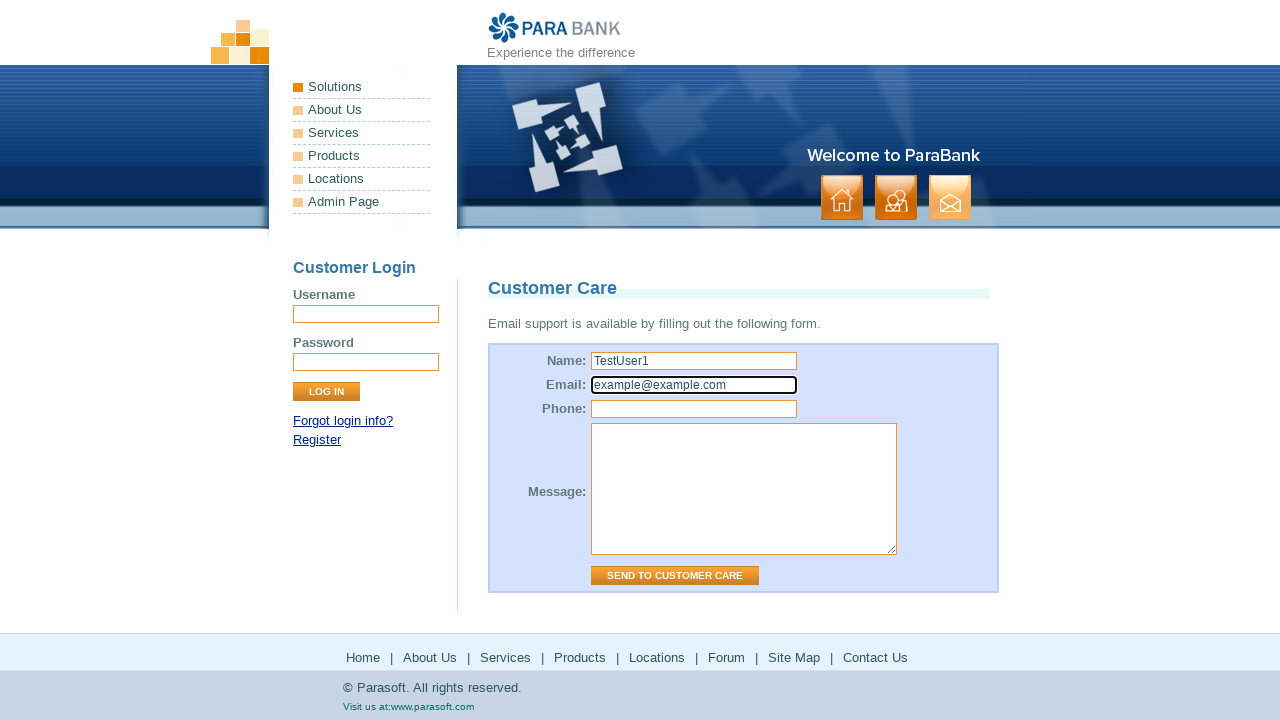

Filled phone field with '111111111' on input[name='phone']
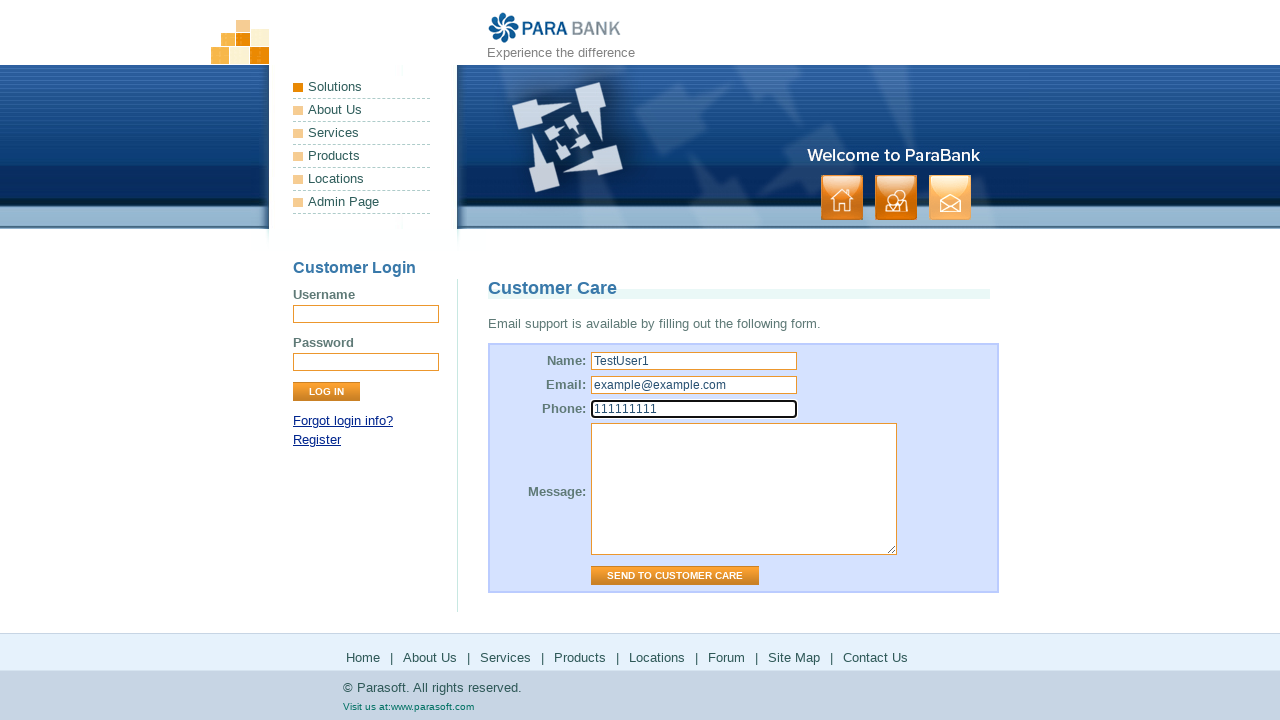

Filled message field with 'Text' on textarea[name='message']
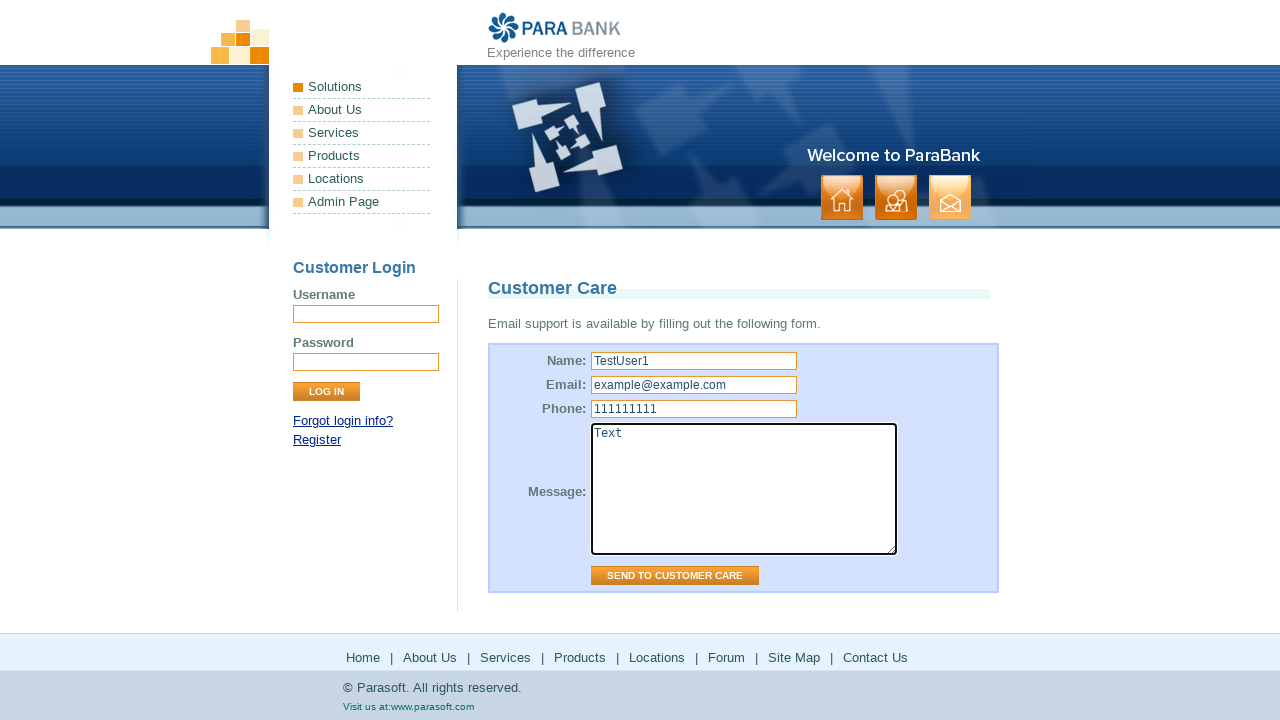

Clicked submit button on contact form at (675, 576) on #contactForm input.button
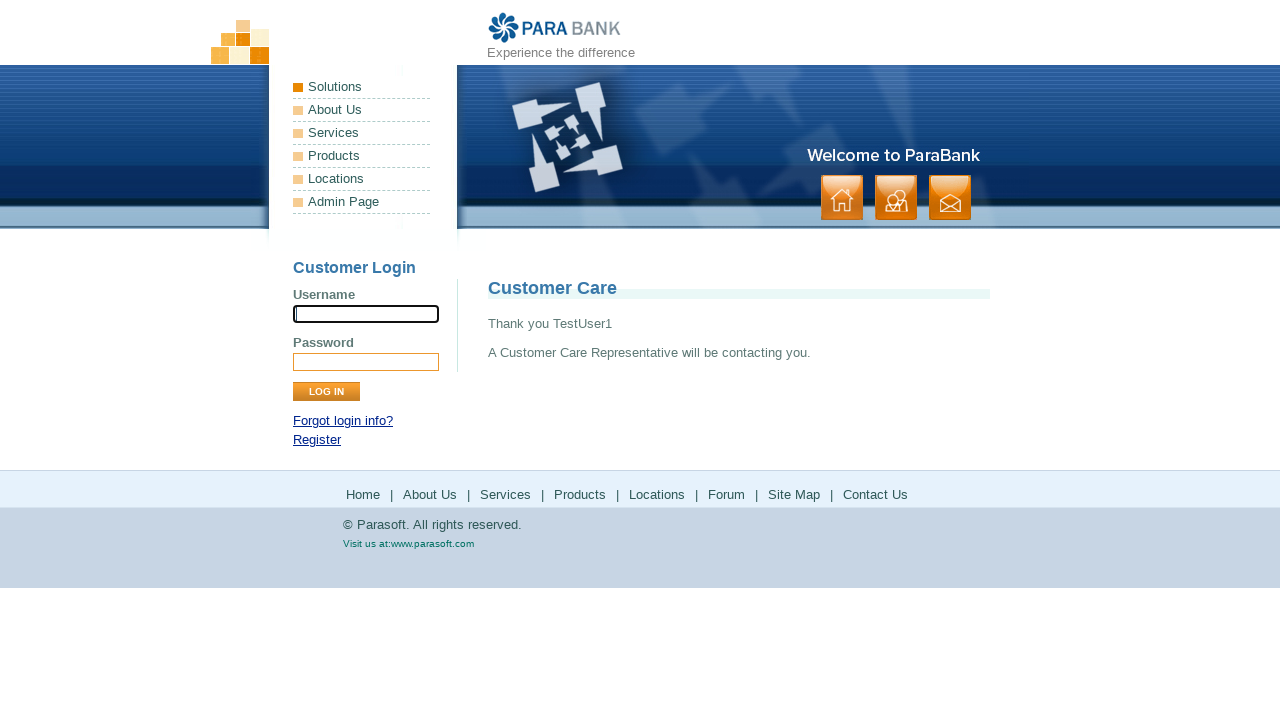

Contact form submission confirmation message appeared
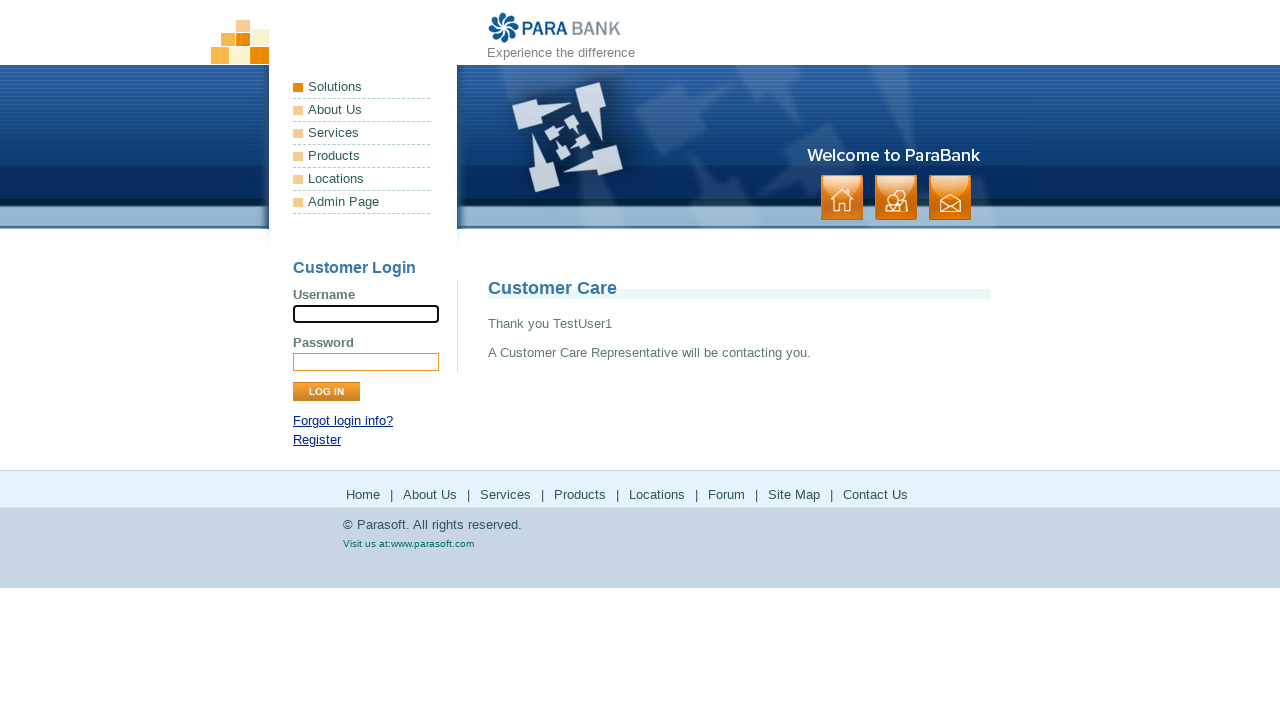

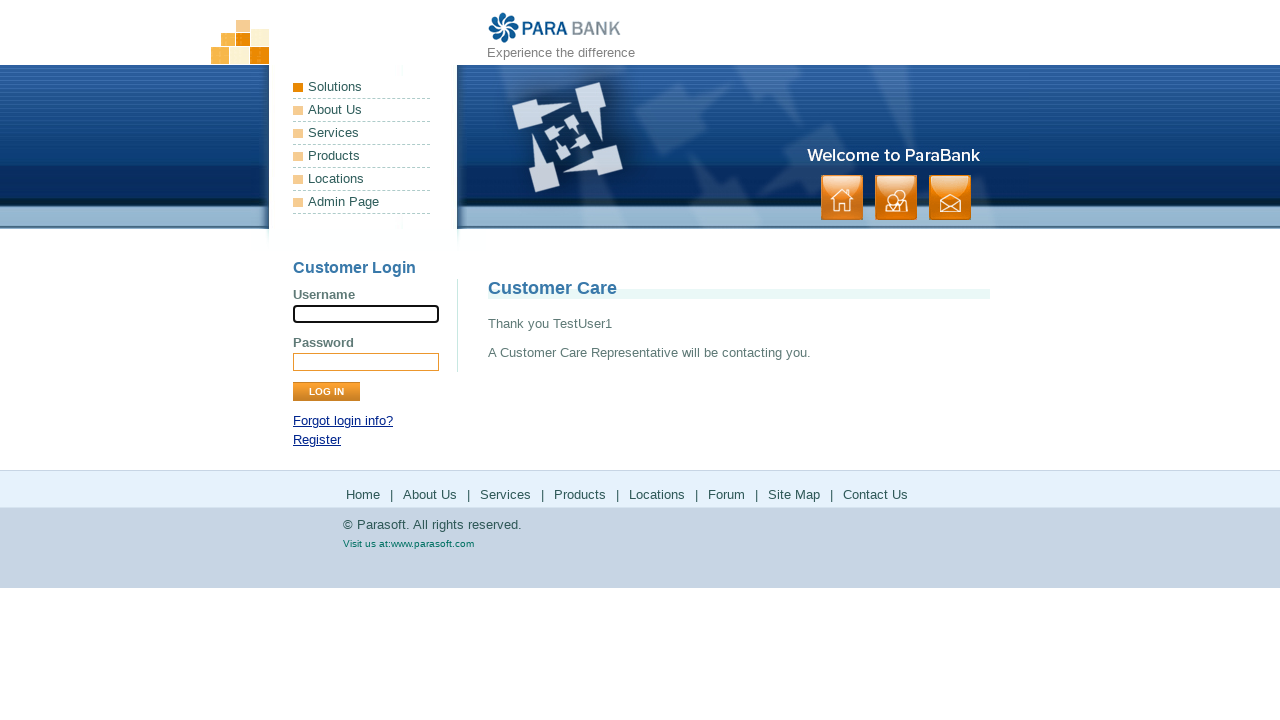